Tests dynamic content loading by clicking a start button and waiting for the hidden content to become visible after loading completes.

Starting URL: https://the-internet.herokuapp.com/dynamic_loading/1

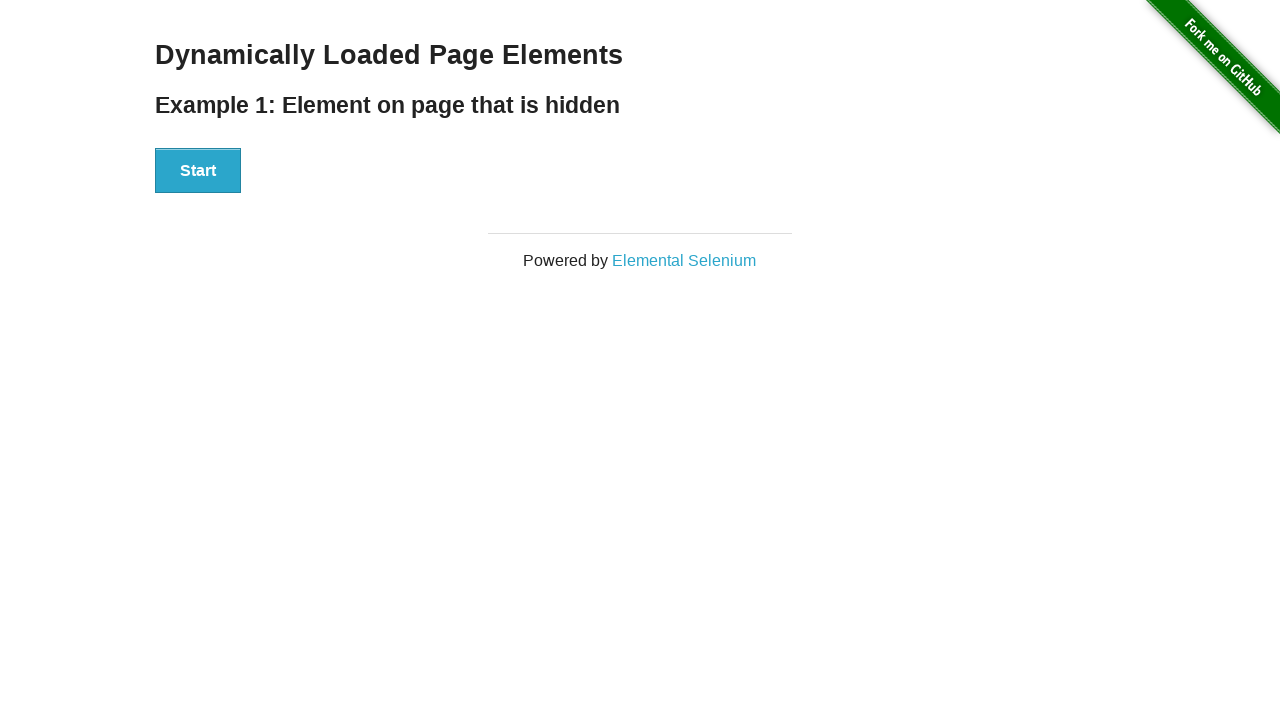

Clicked start button to trigger dynamic content loading at (198, 171) on button
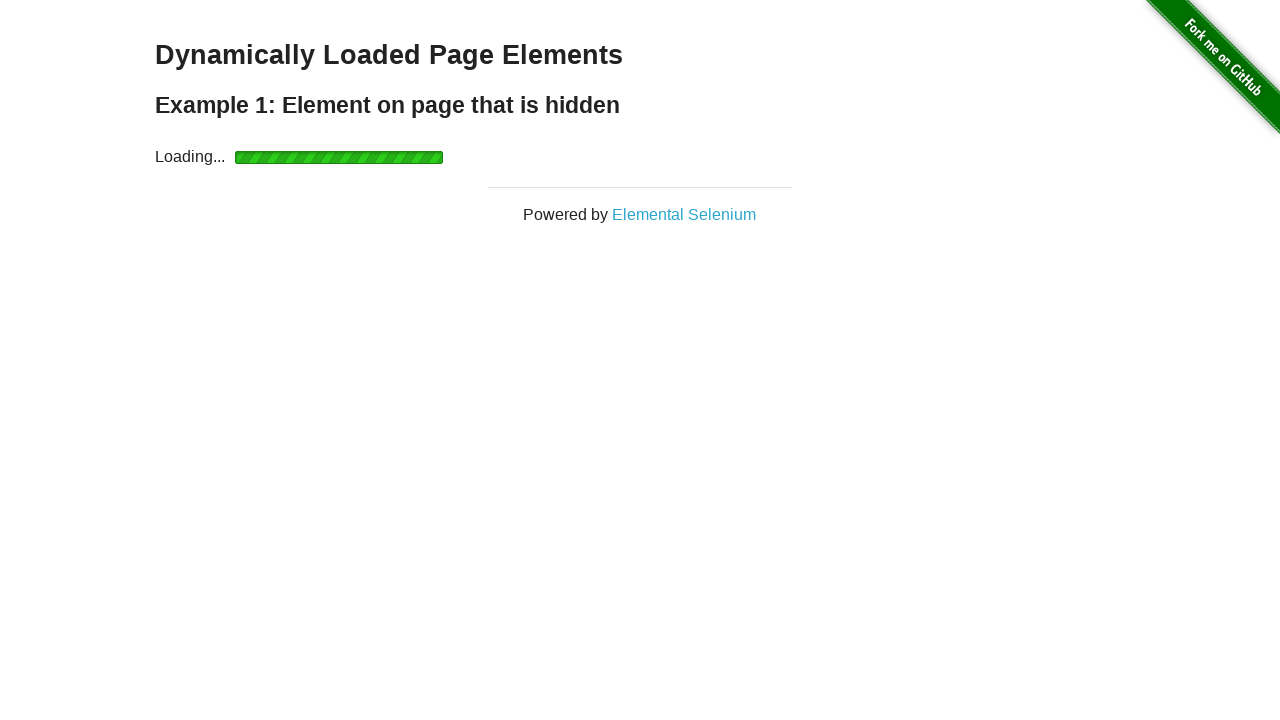

Waited for finish element to become visible after loading completed
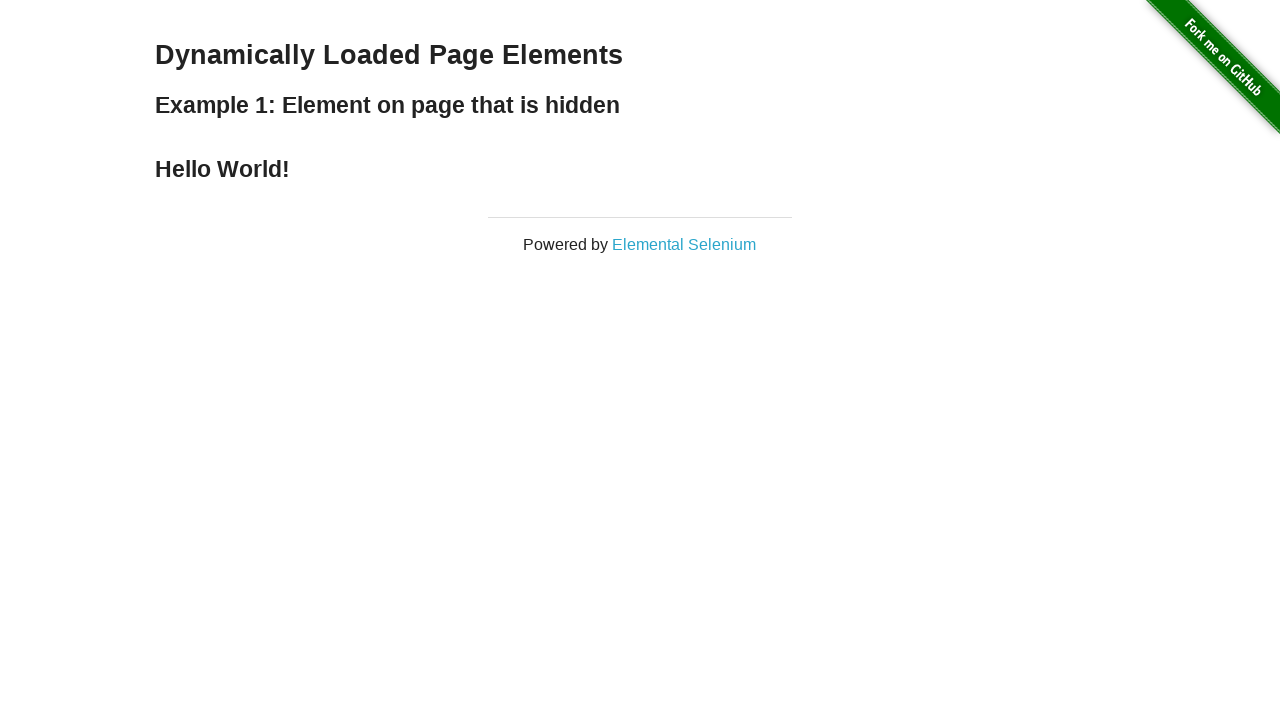

Retrieved finish element text: Hello World!
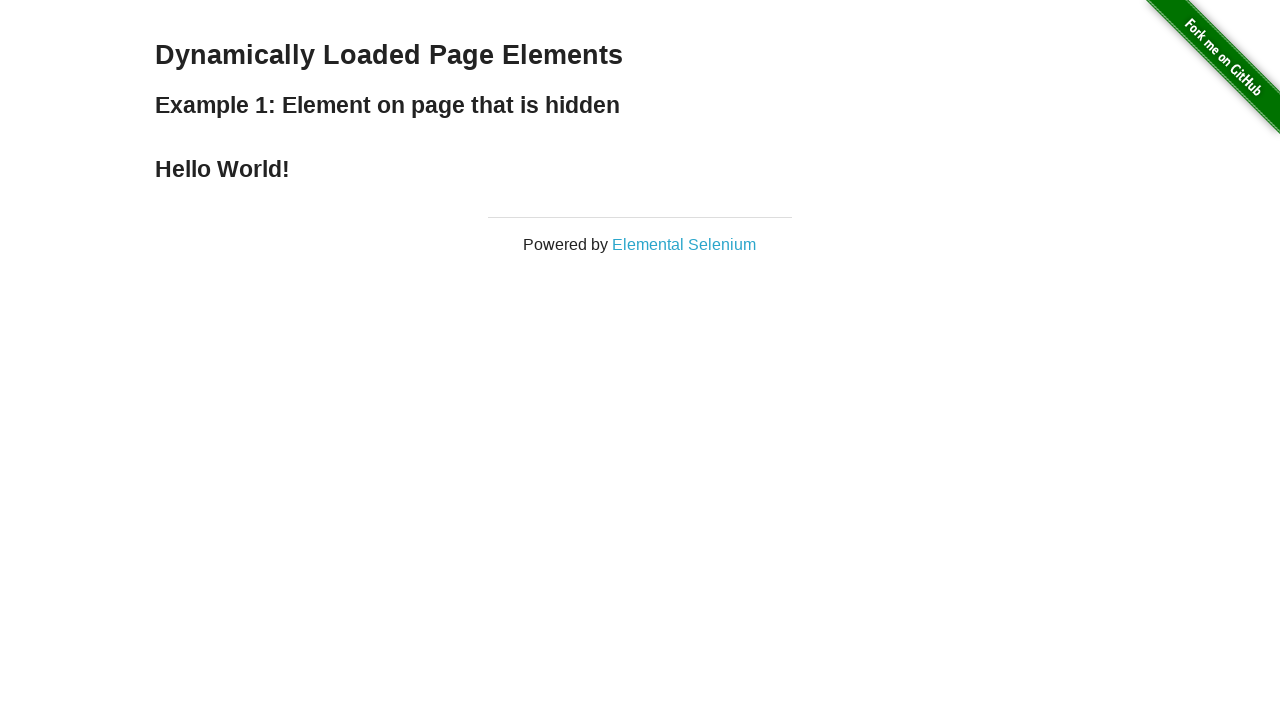

Printed finish text to console
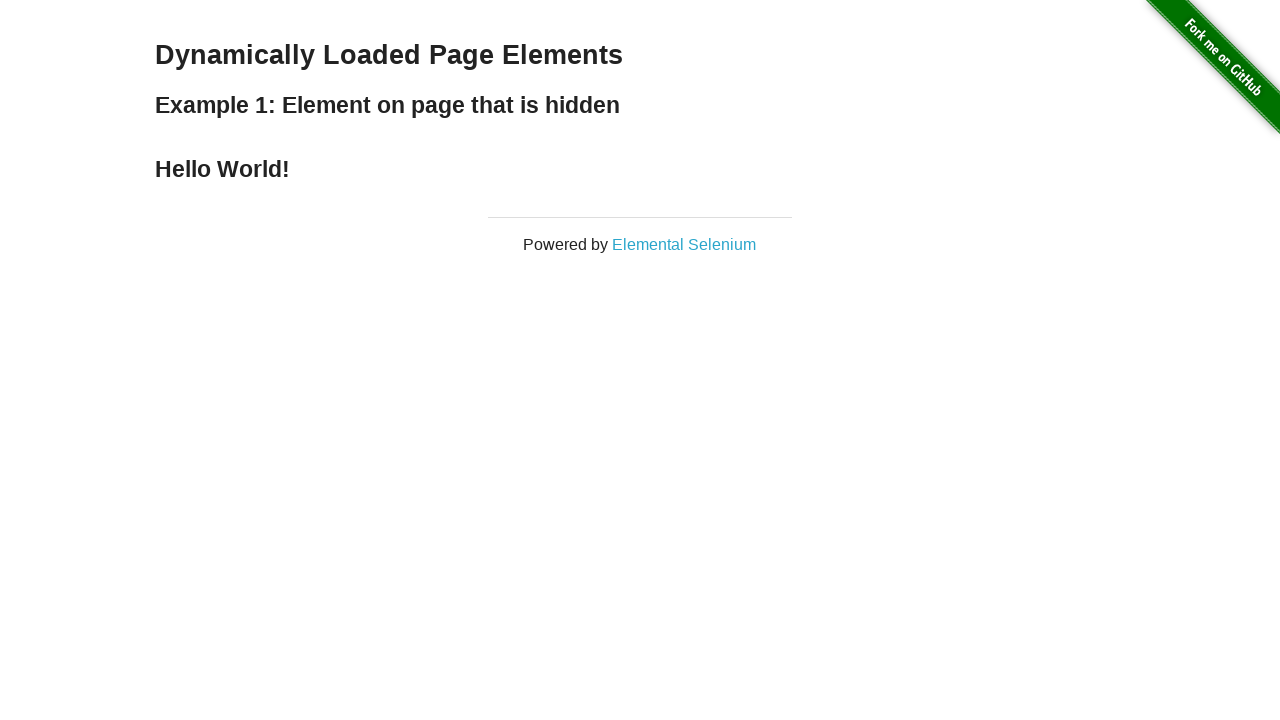

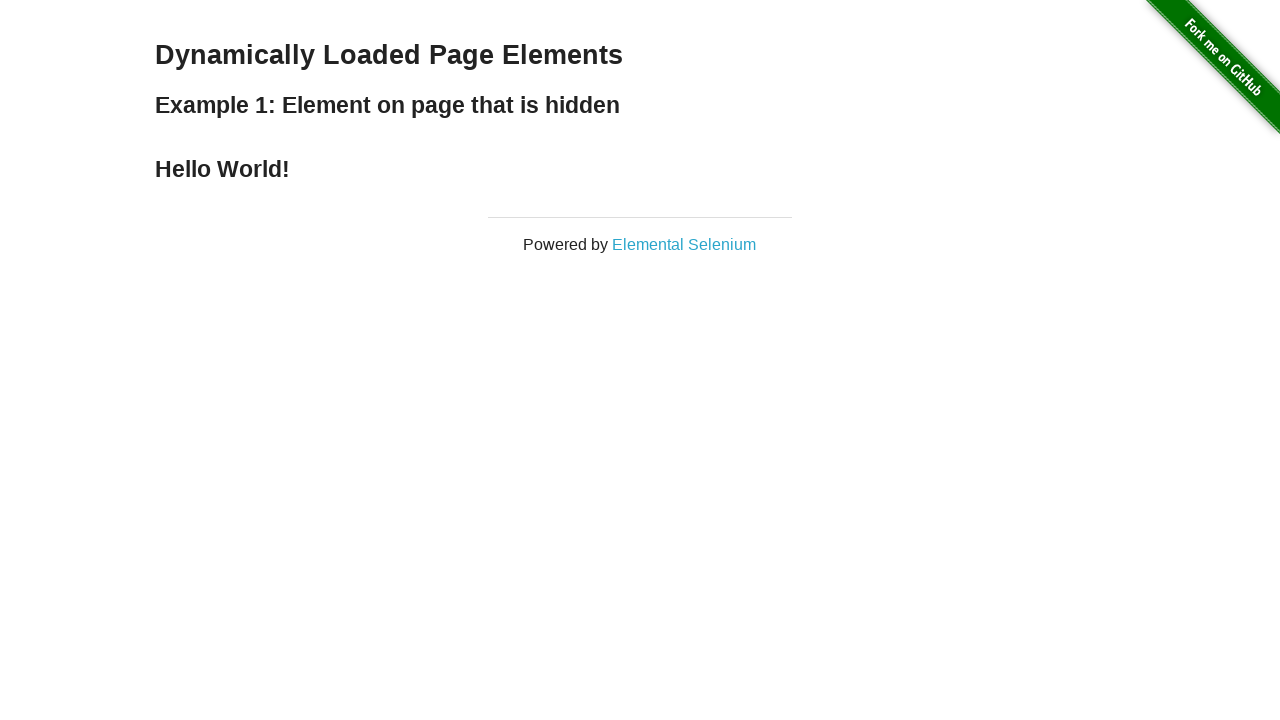